Tests a registration form by filling in first name, last name, and email fields, submitting the form, and verifying the success message is displayed.

Starting URL: http://suninjuly.github.io/registration1.html

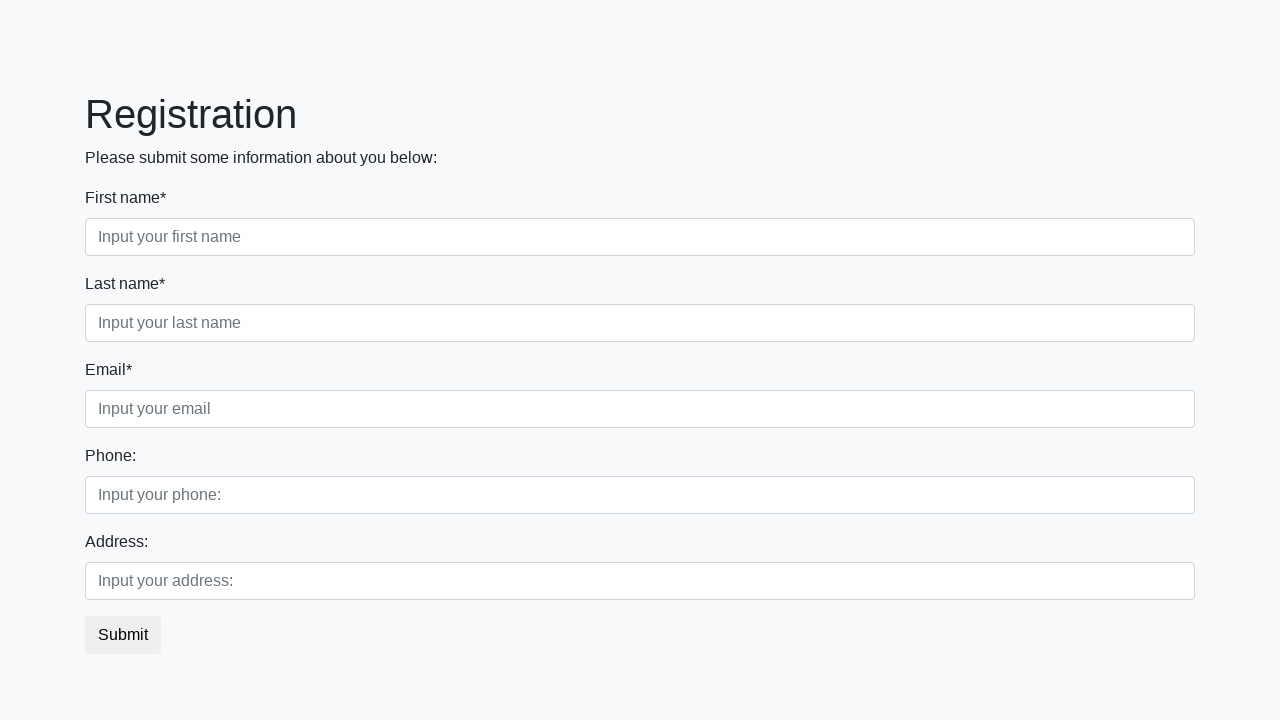

Filled first name field with 'Ivan' on [placeholder="Input your first name"]
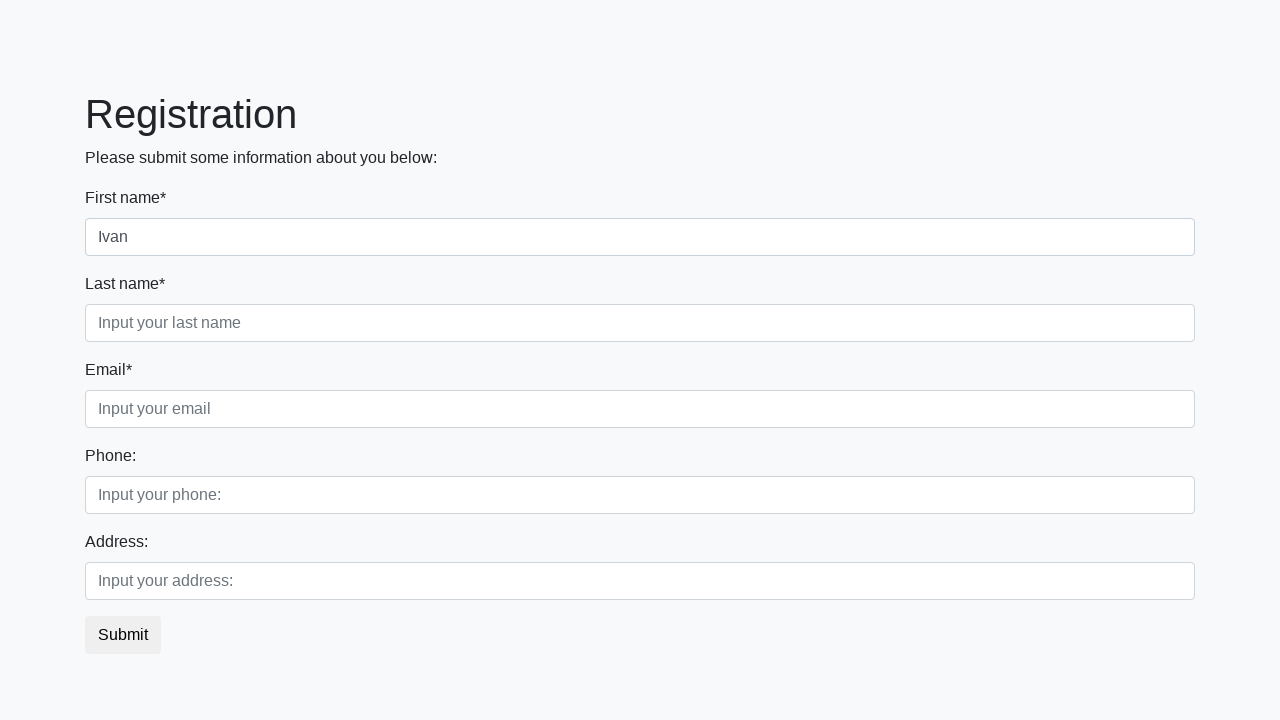

Filled last name field with 'Petrov' on [placeholder="Input your last name"]
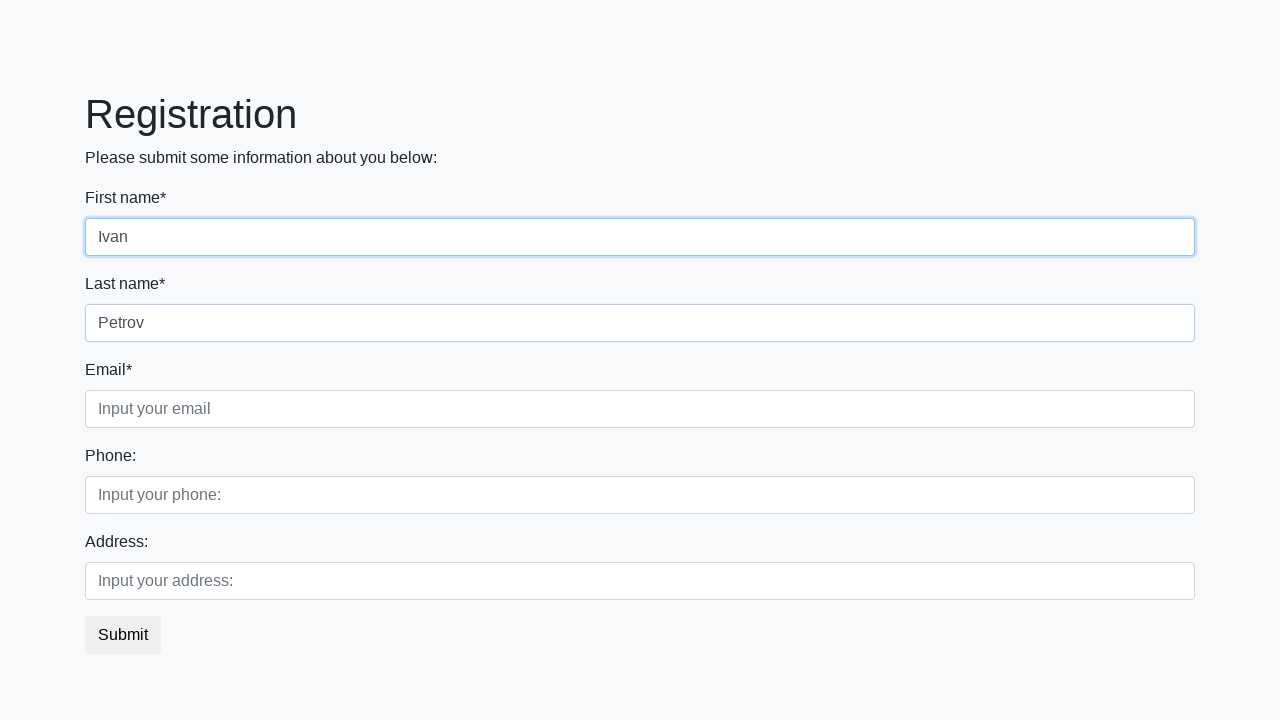

Filled email field with 'S@333' on .form-control.third
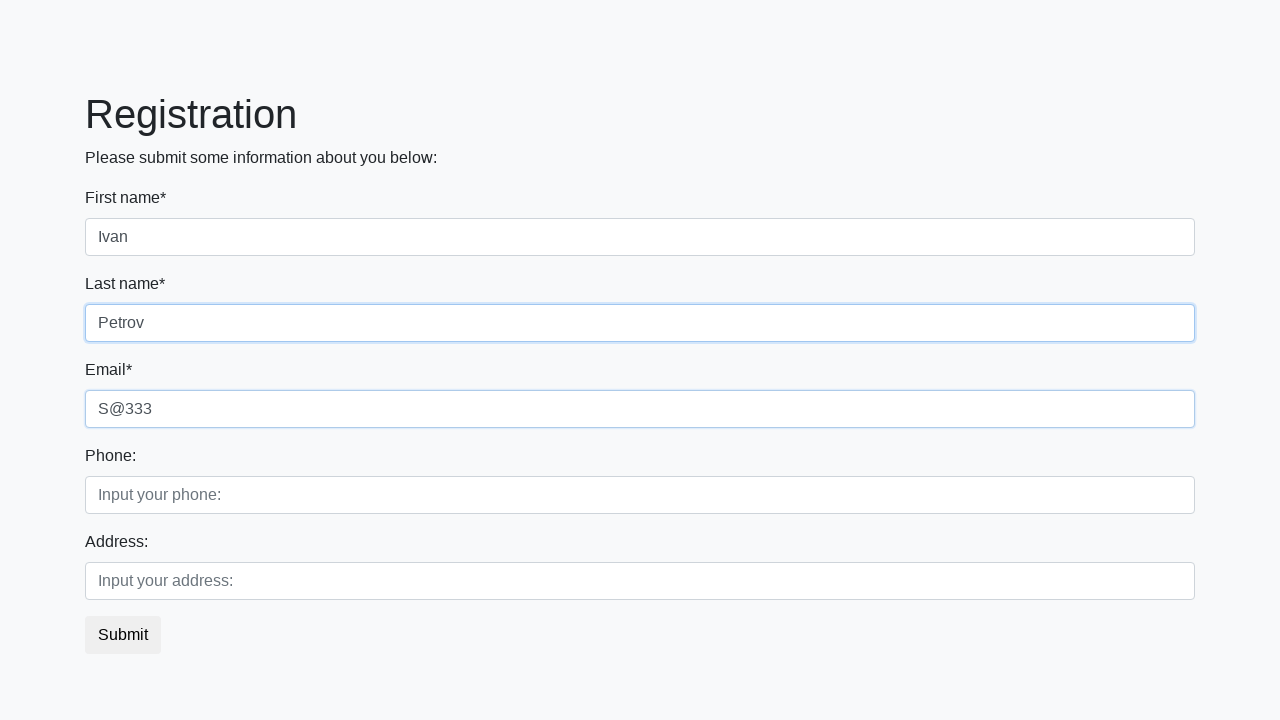

Clicked submit button at (123, 635) on button.btn
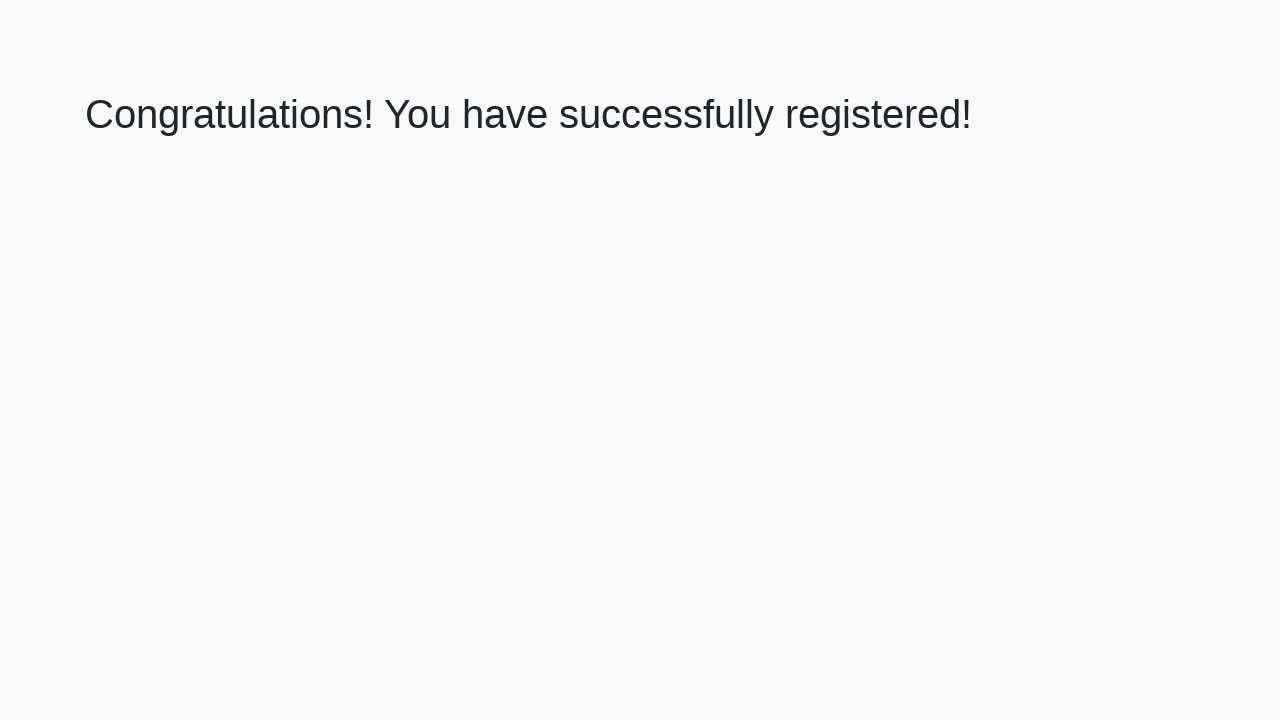

Success message heading loaded
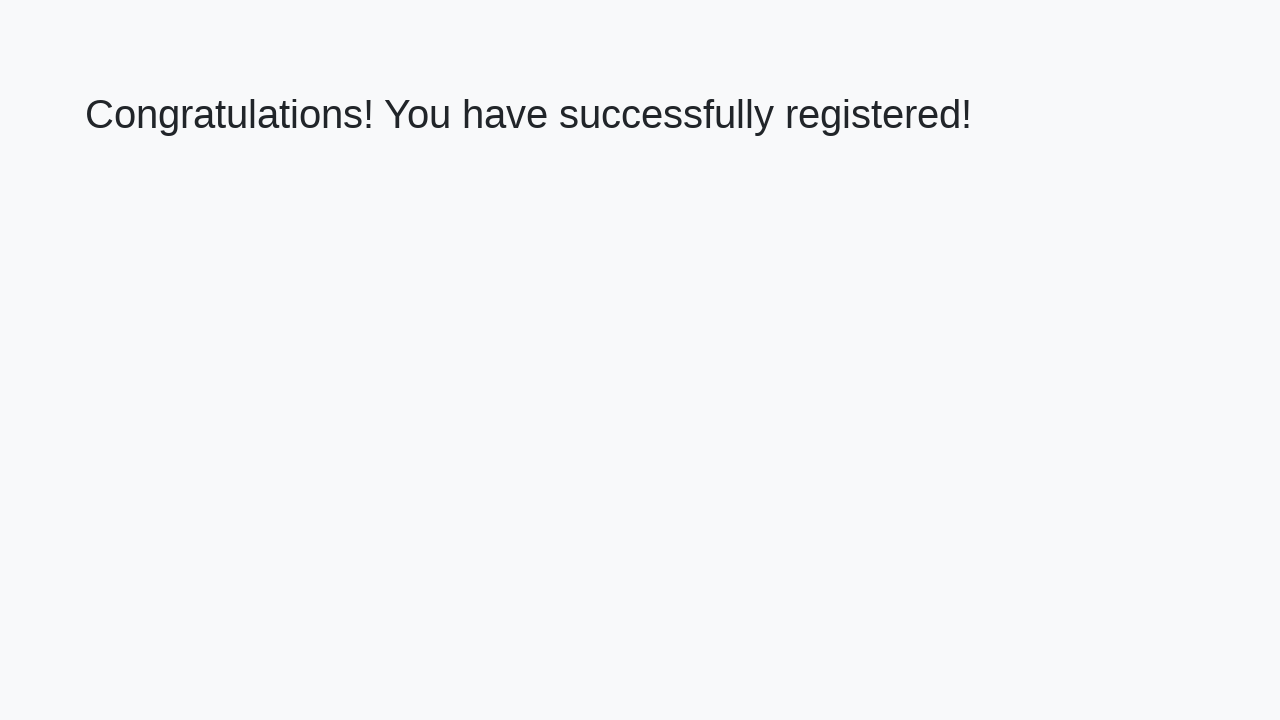

Retrieved success message text
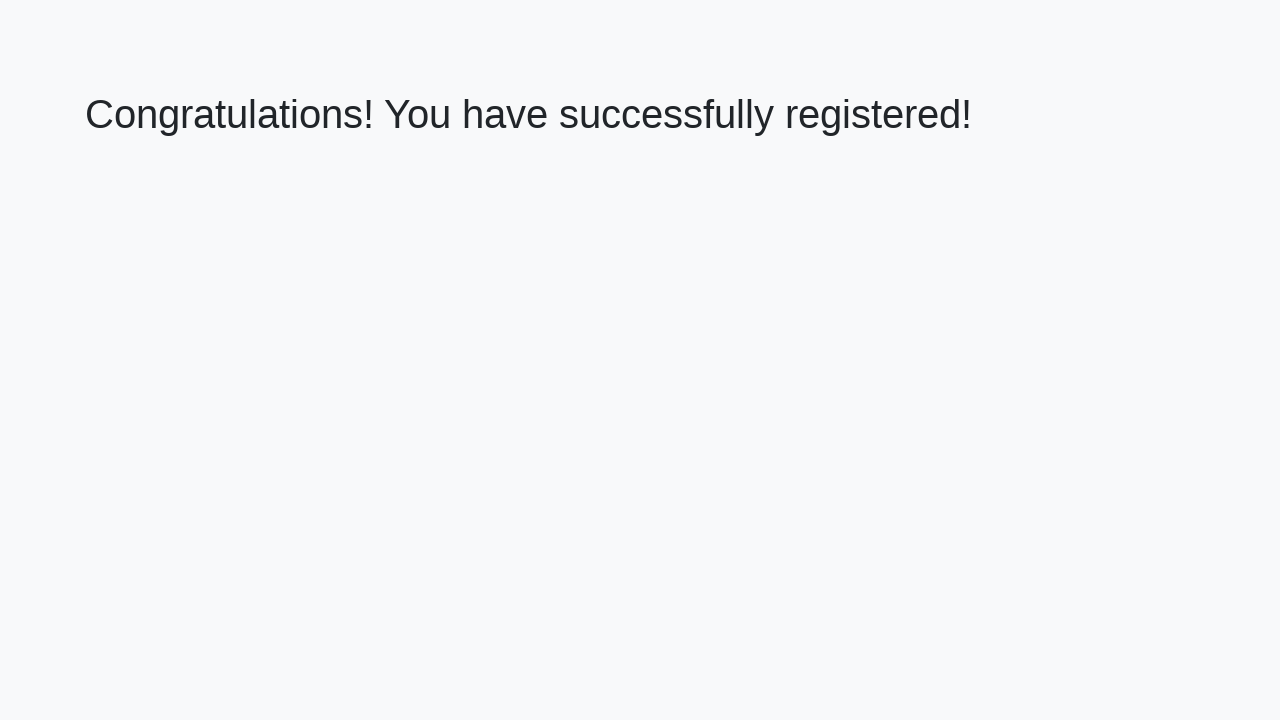

Verified success message matches expected text
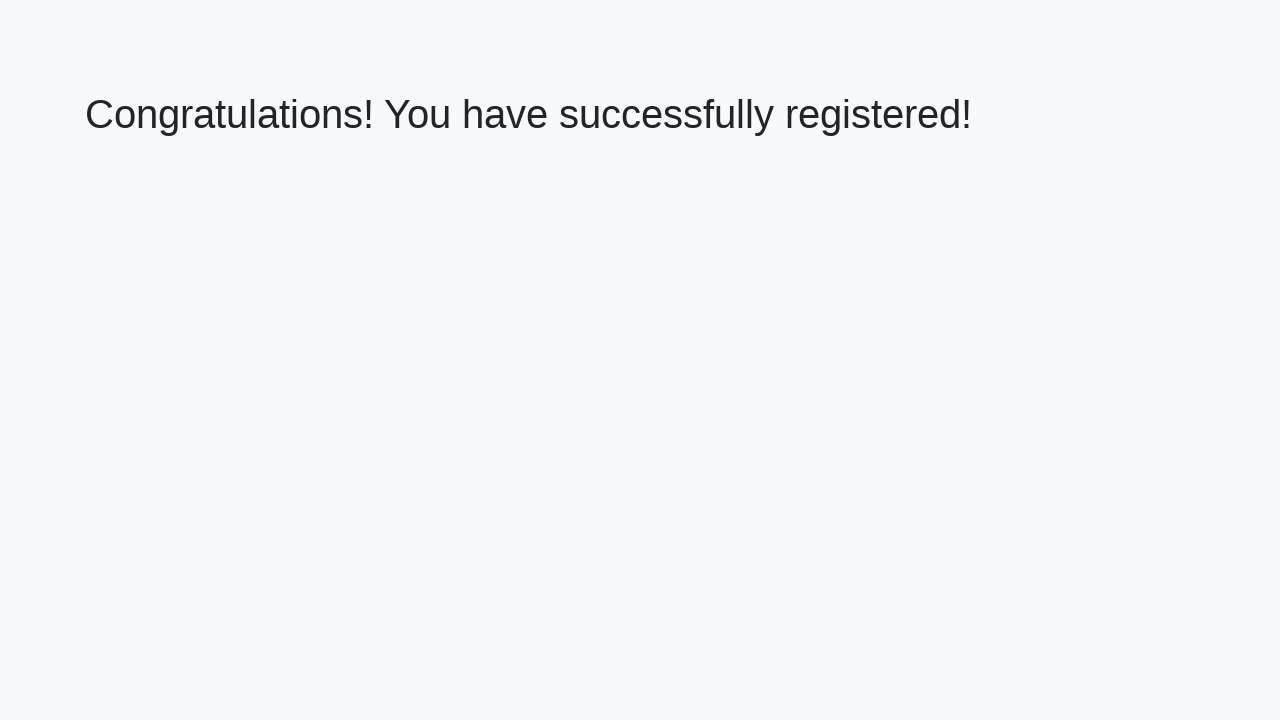

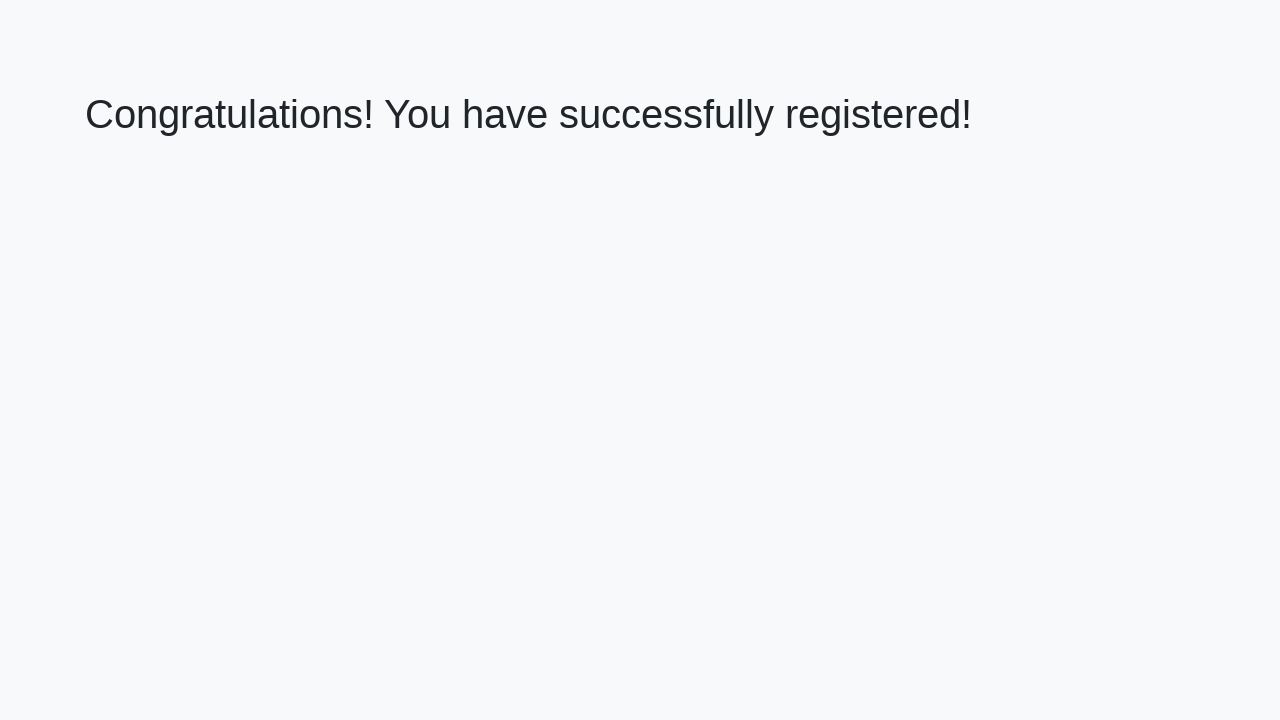